Navigates to OrangeHRM contact sales page and interacts with the country dropdown selector, selecting a specific country option.

Starting URL: https://www.orangehrm.com/en/contact-sales/

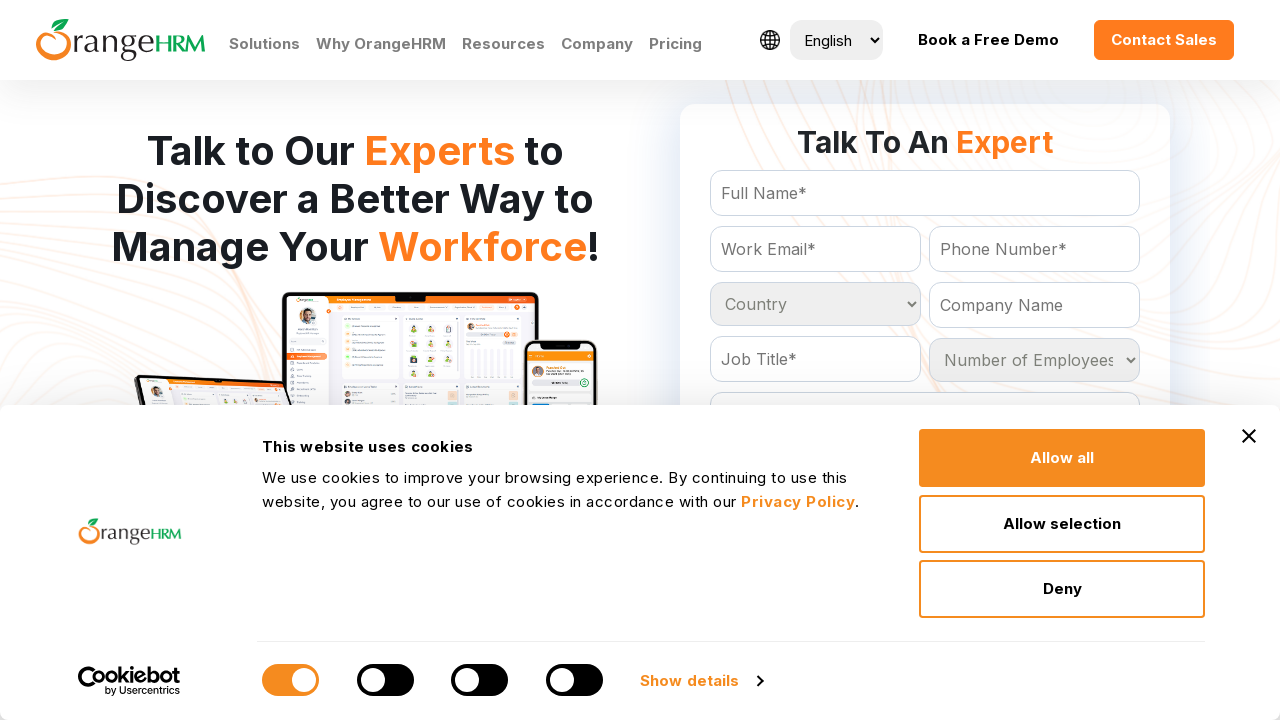

Waited for country dropdown selector to be visible
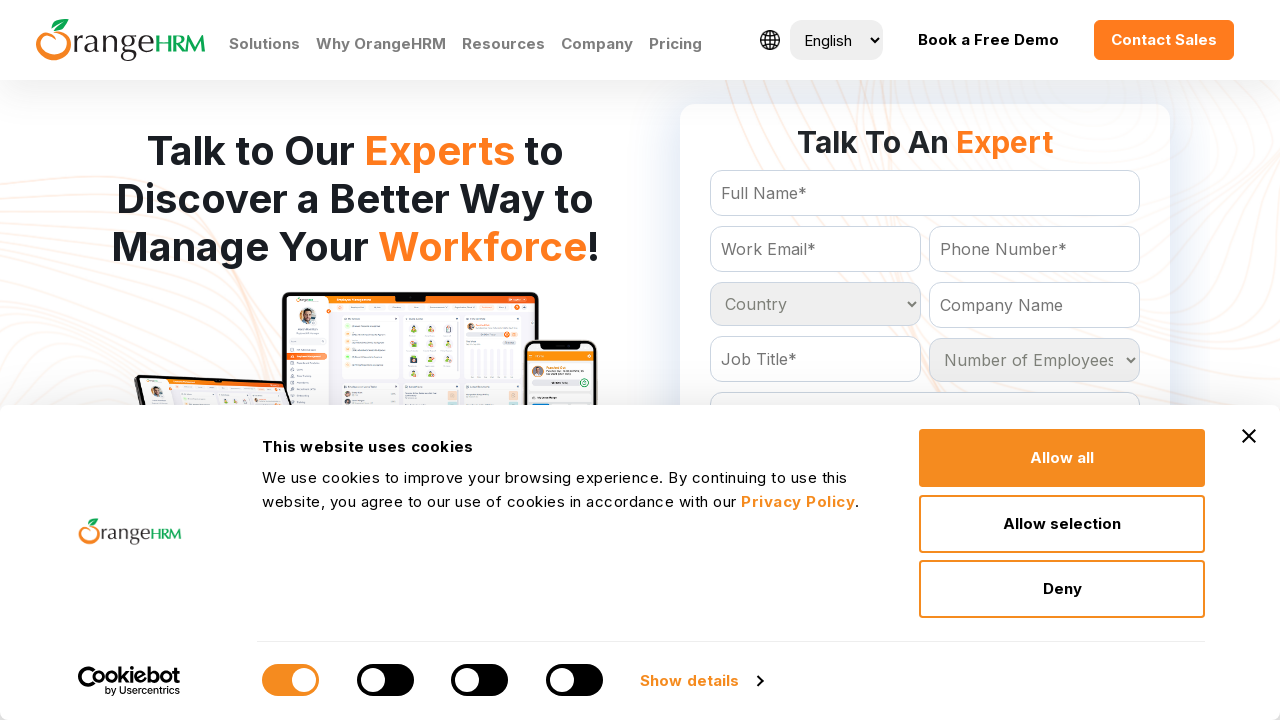

Selected 'United States' from the country dropdown on #Form_getForm_Country
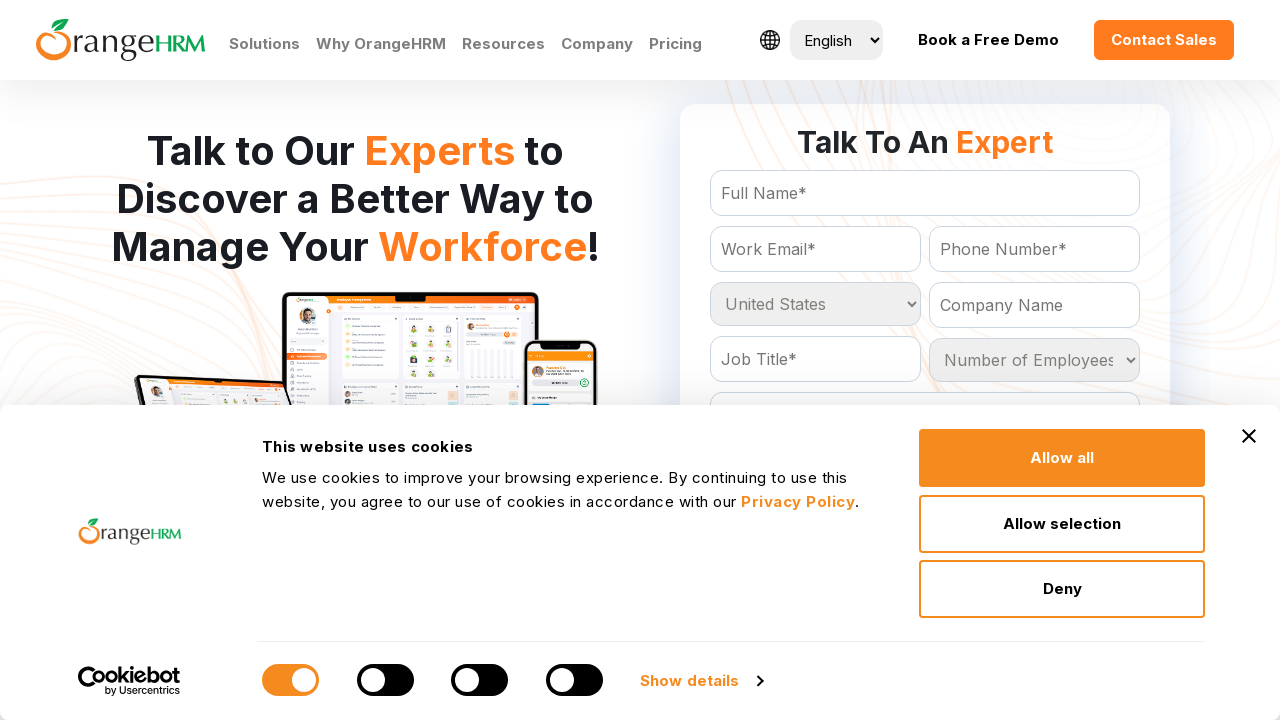

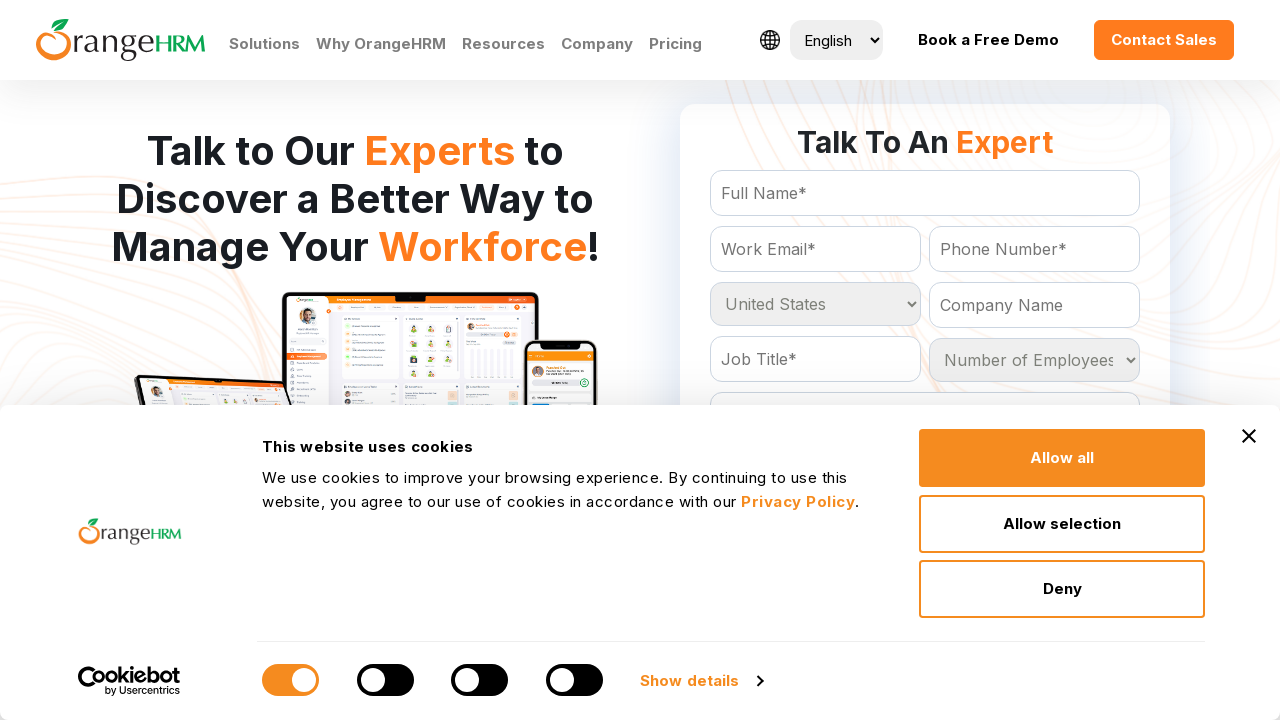